Tests dropdown functionality including single and multi-select options, verifying selections and deselections on a basic form page

Starting URL: https://automationfc.github.io/basic-form/index.html

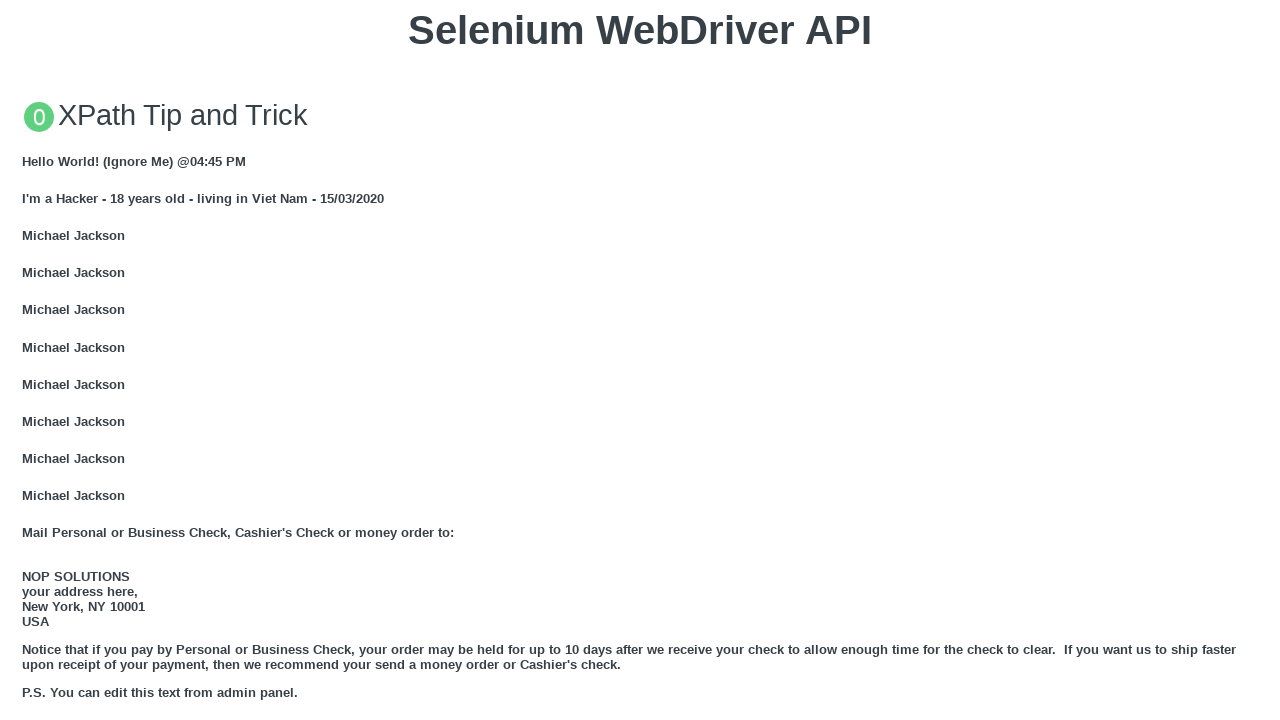

Scrolled down to make dropdowns visible
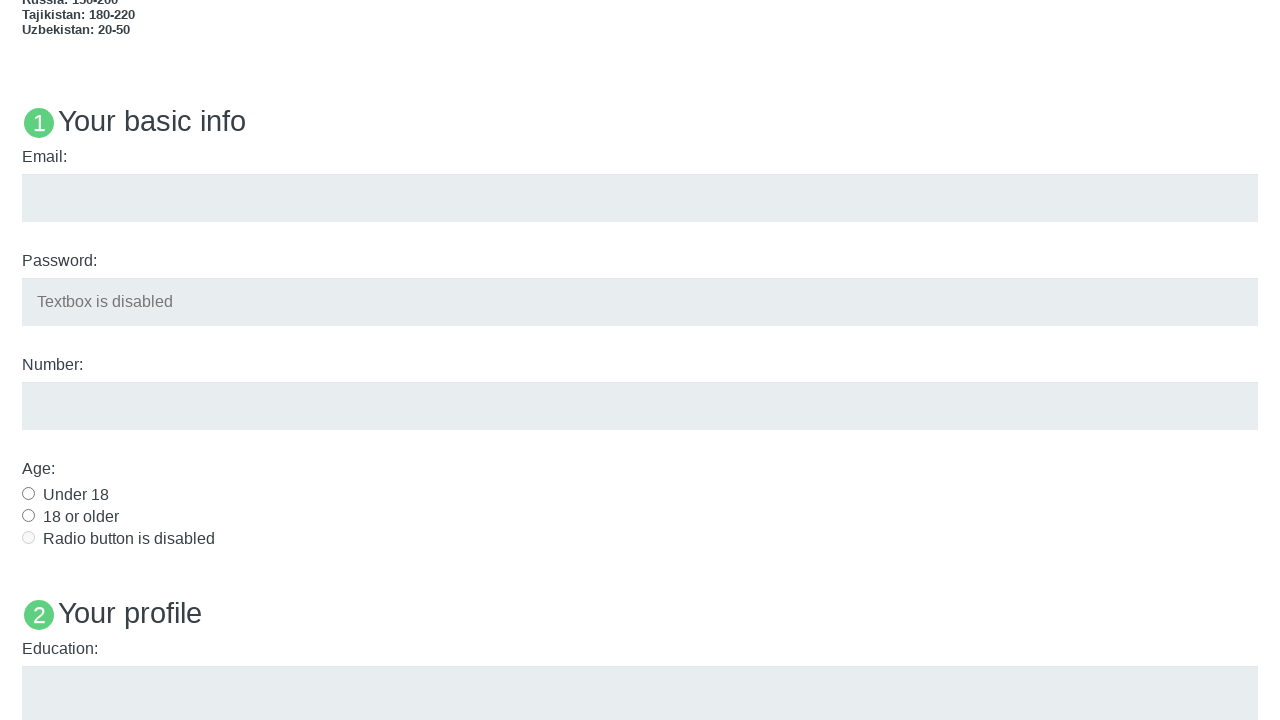

Selected 'Mobile Testing' from job1 dropdown by label on select#job1
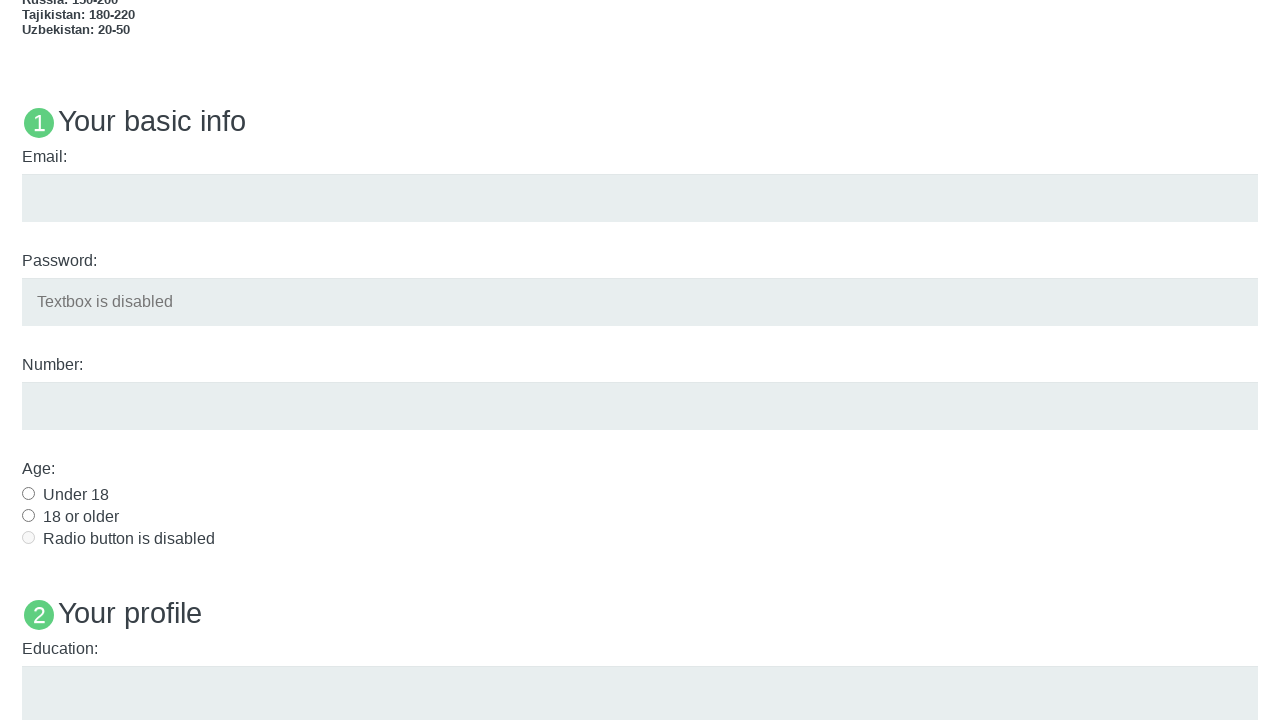

Verified job1 dropdown value is 'mobile'
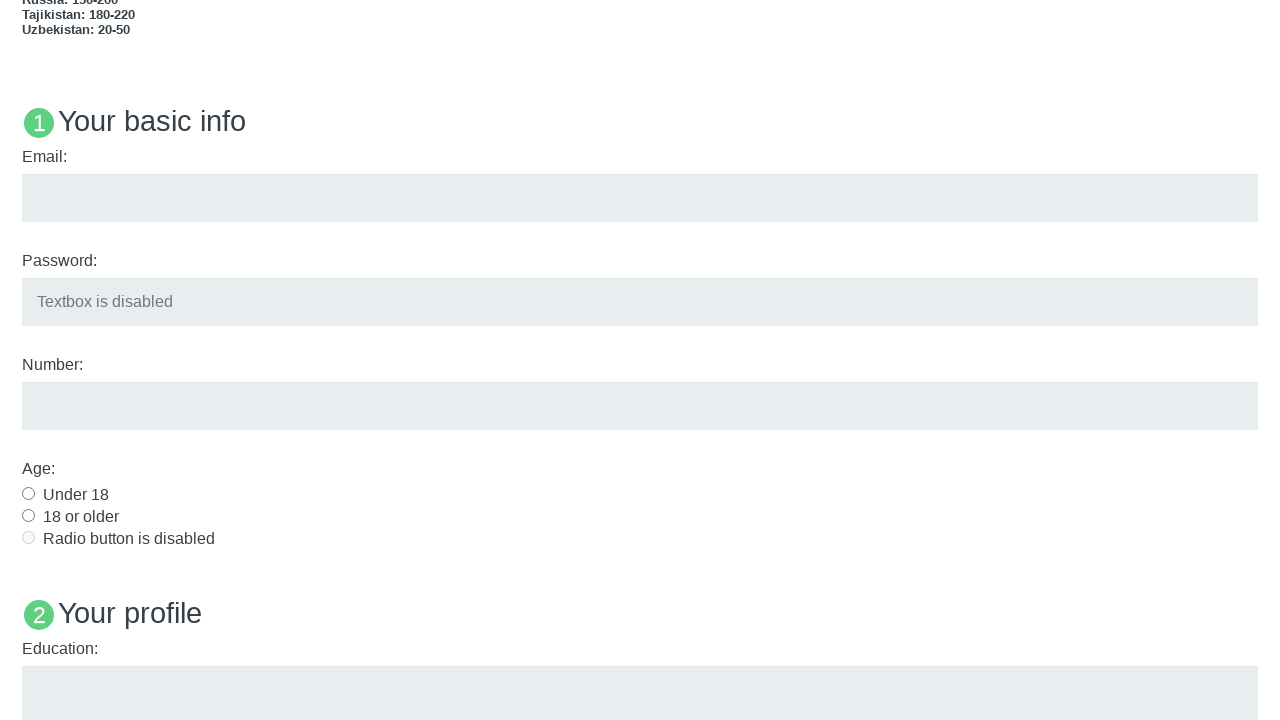

Selected 'manual' from job1 dropdown by value on select#job1
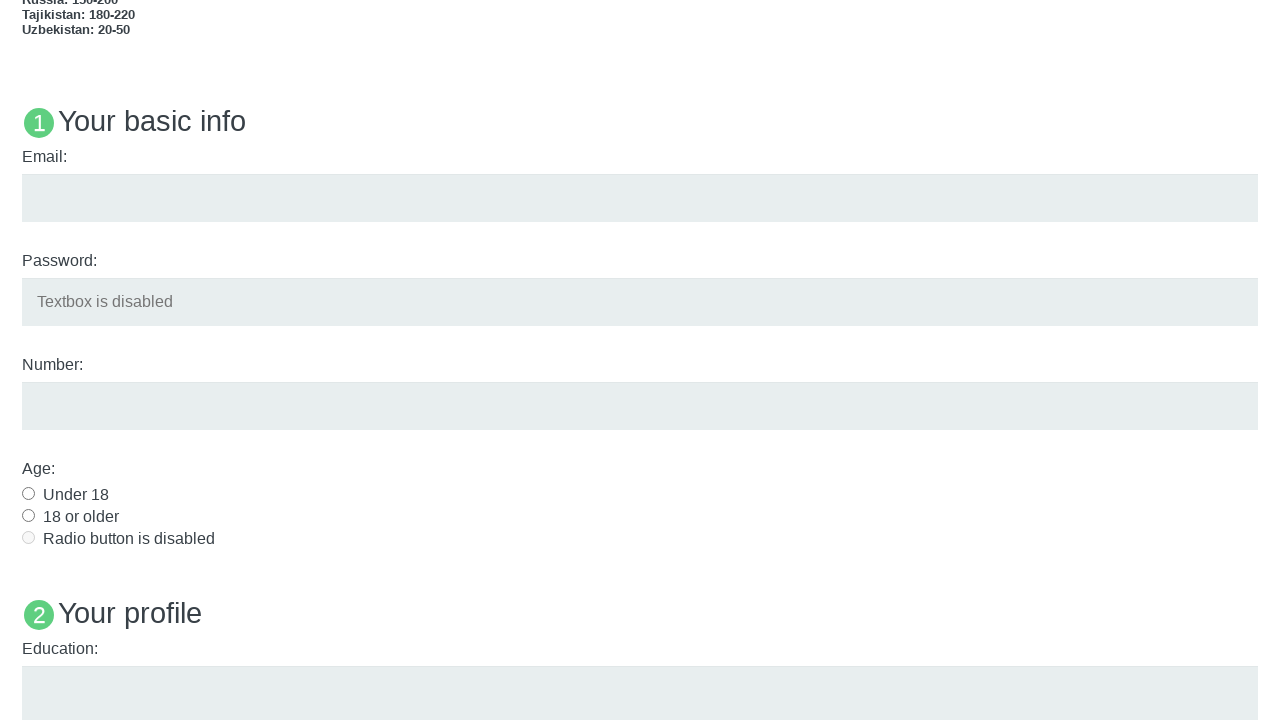

Verified job1 dropdown displays 'Manual Testing'
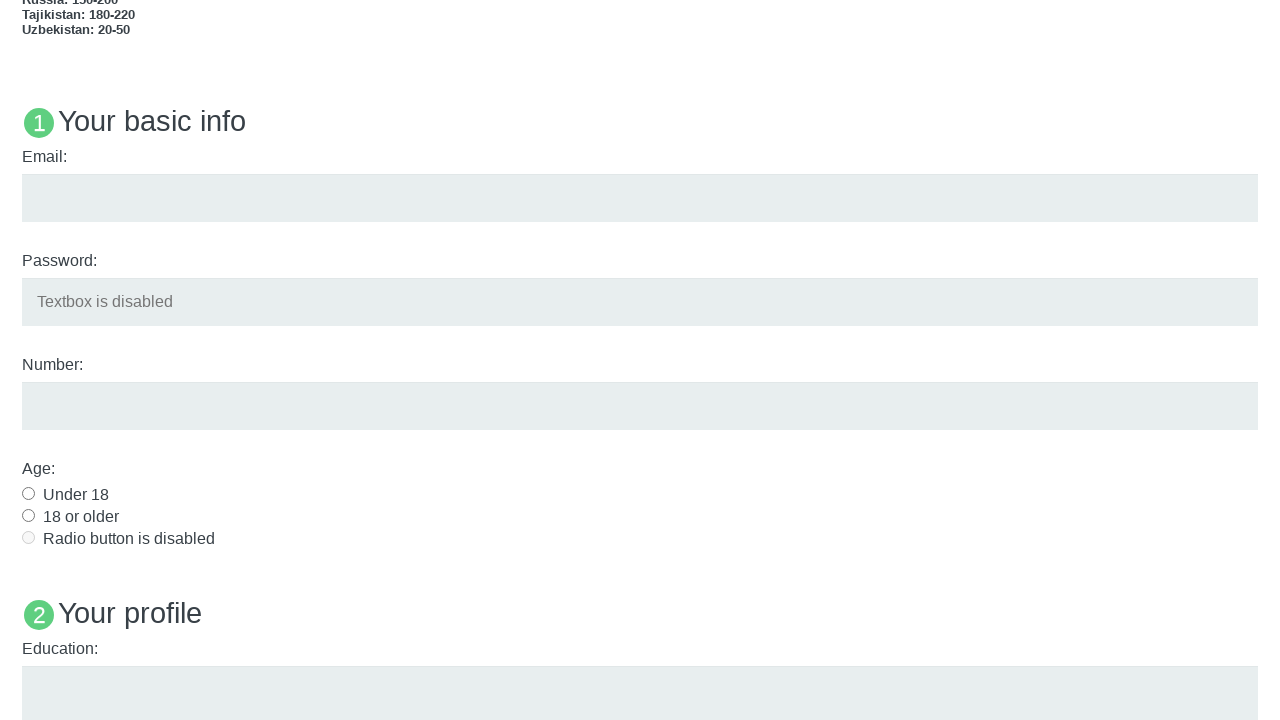

Selected 9th option from job1 dropdown by index on select#job1
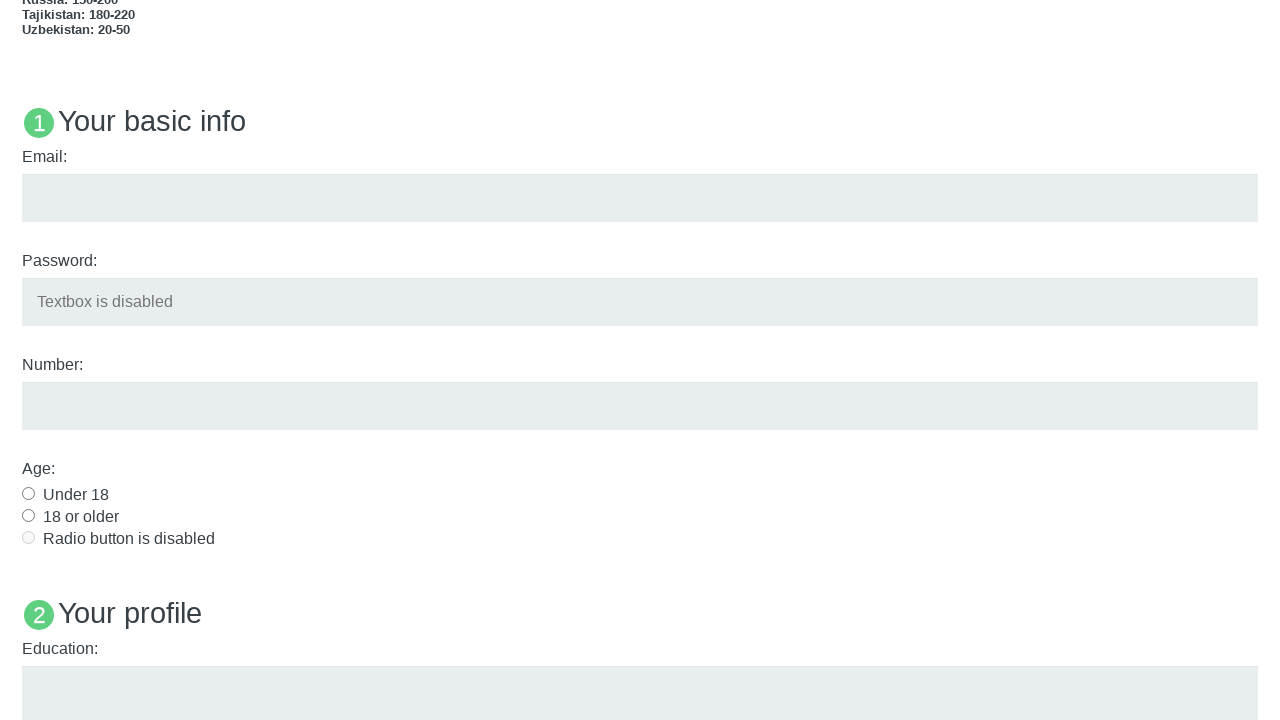

Verified job1 dropdown displays 'Functional UI Testing'
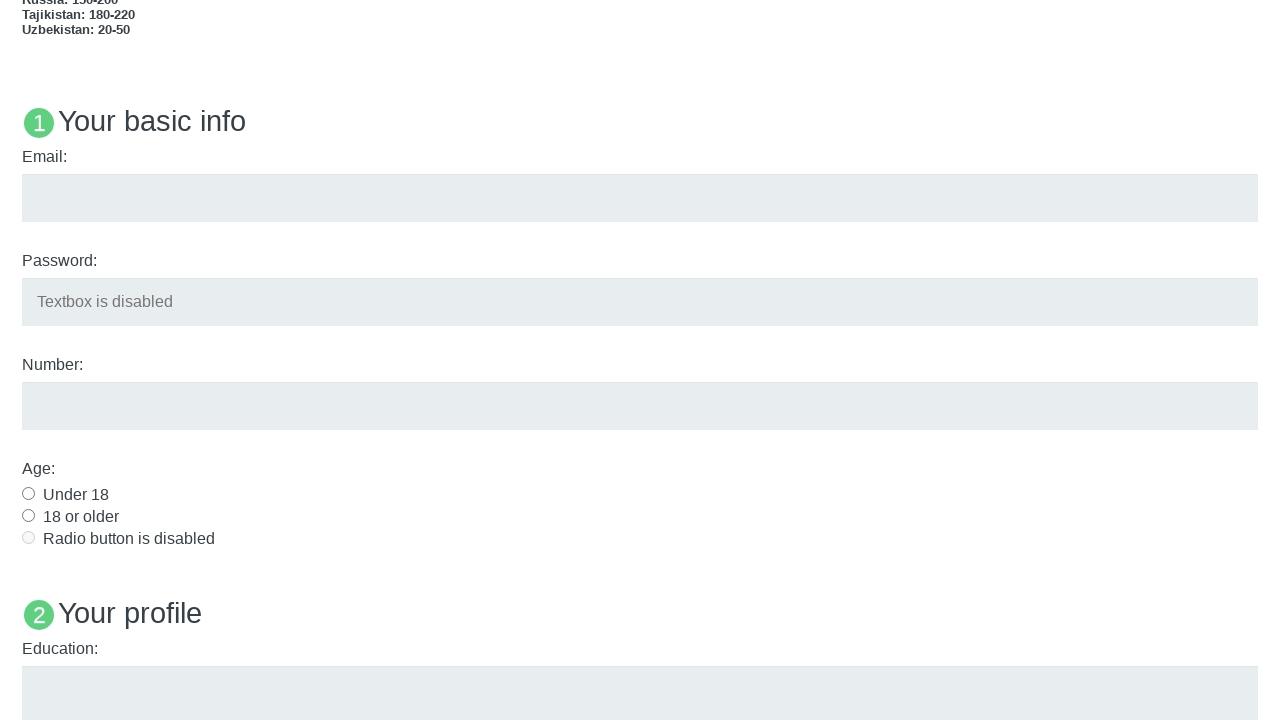

Selected multiple options (Manual, Mobile, Security, Intergration) from job2 multi-select dropdown on select#job2
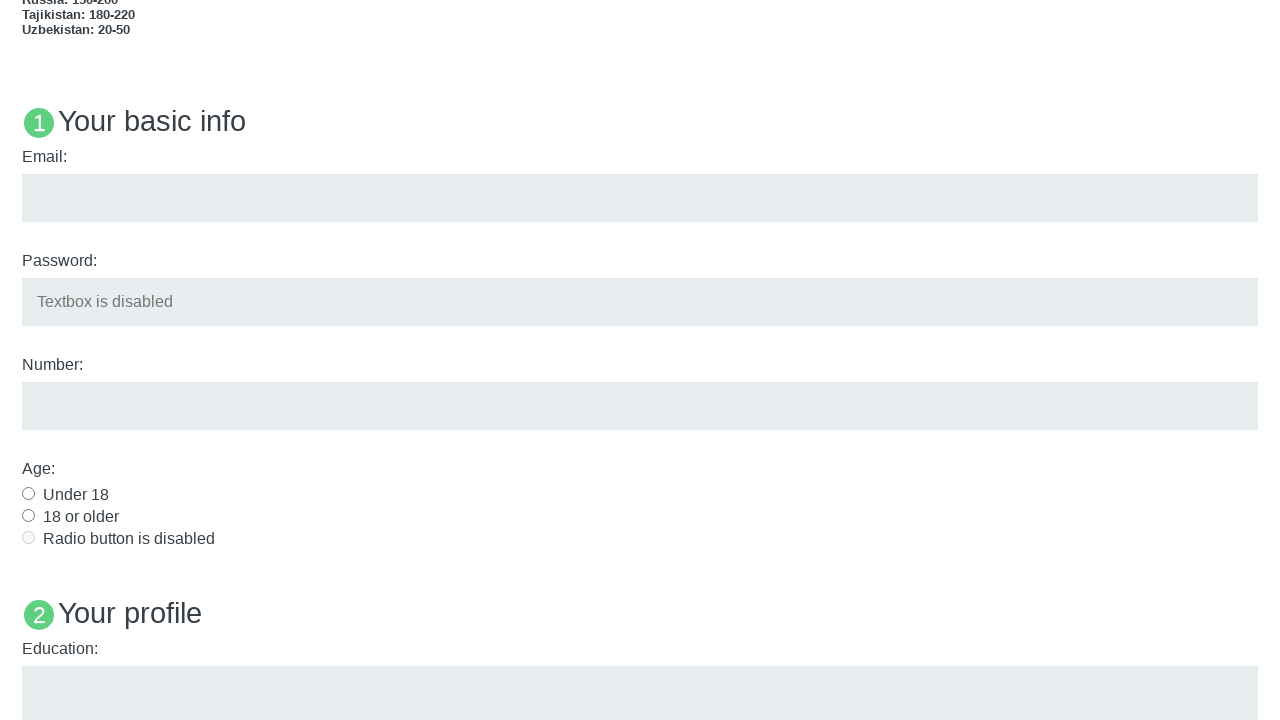

Verified all 4 options (Manual, Mobile, Security, Intergration) are selected in job2 dropdown
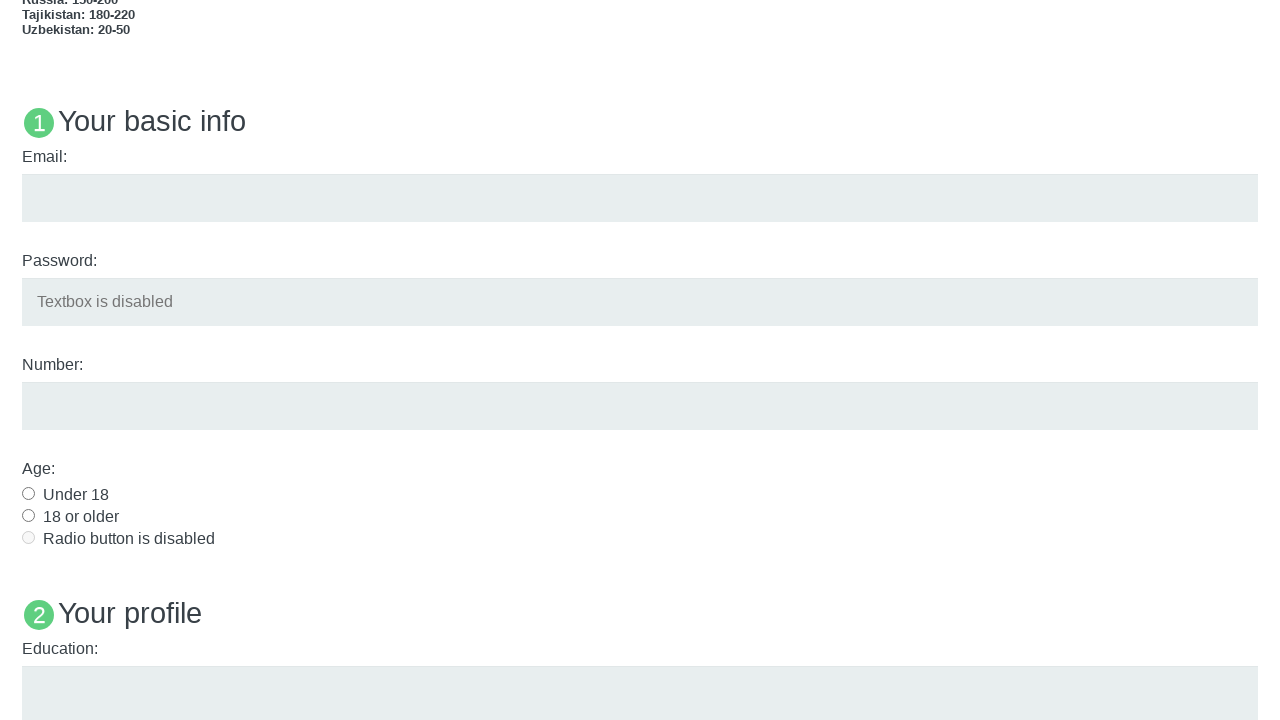

Deselected all options from job2 multi-select dropdown on select#job2
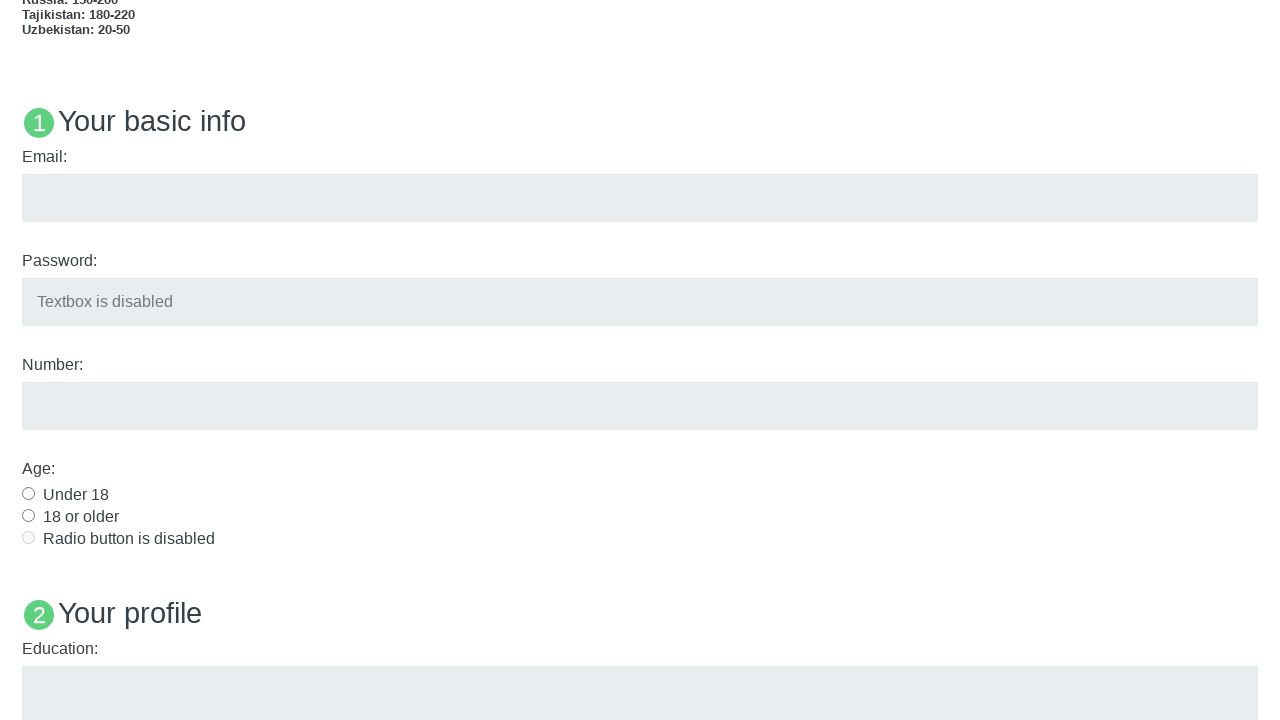

Verified no options are selected in job2 dropdown
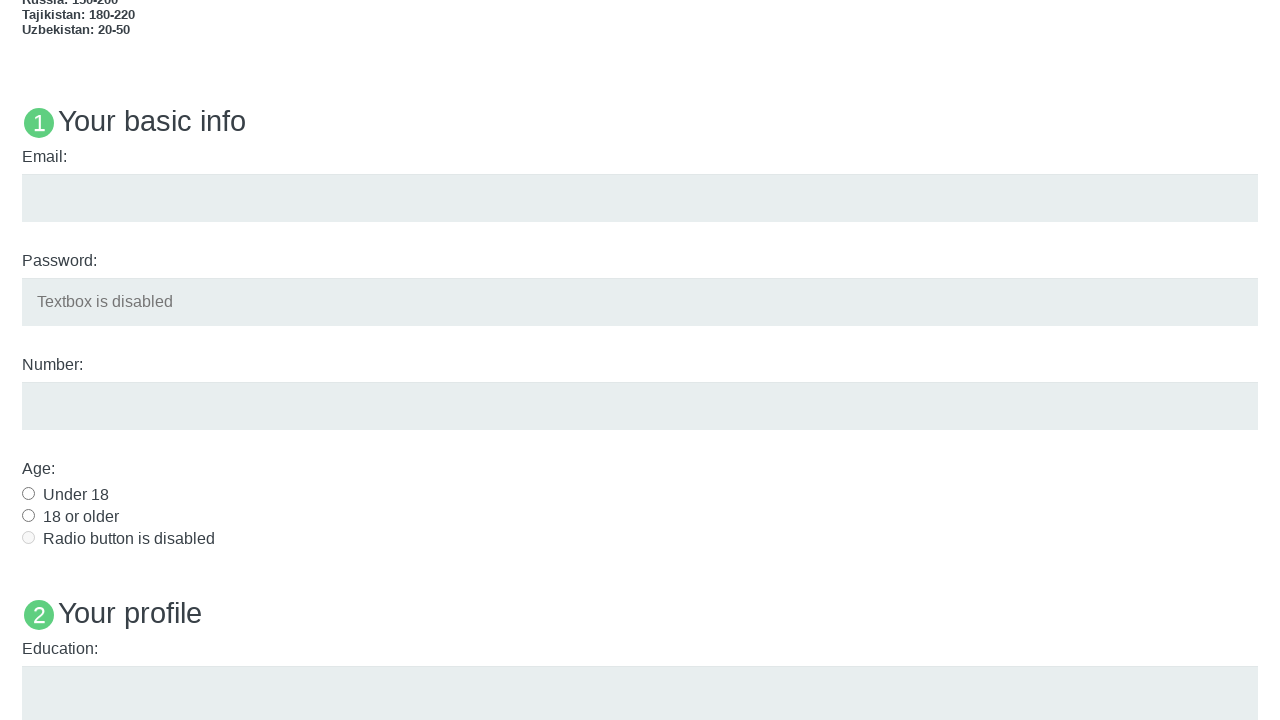

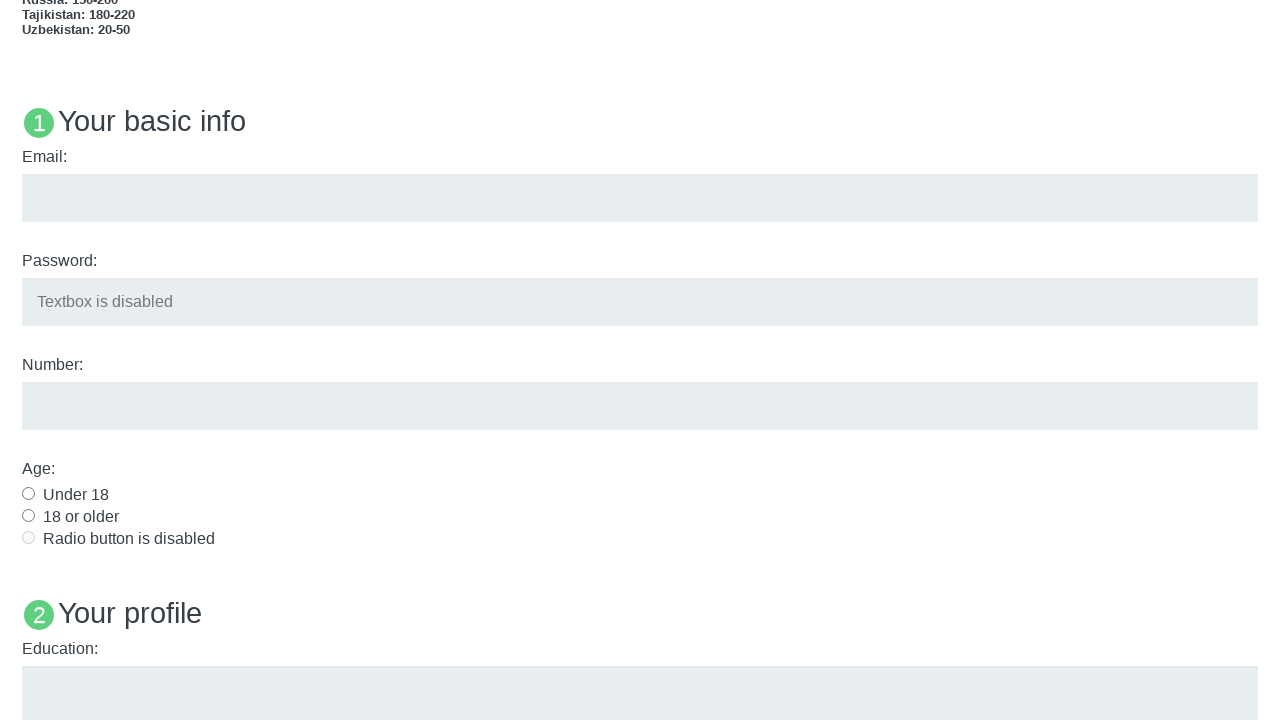